Tests a multiplication calculator by entering two numbers and verifying the calculated result

Starting URL: https://tp3b-assurance.tgoulet.com

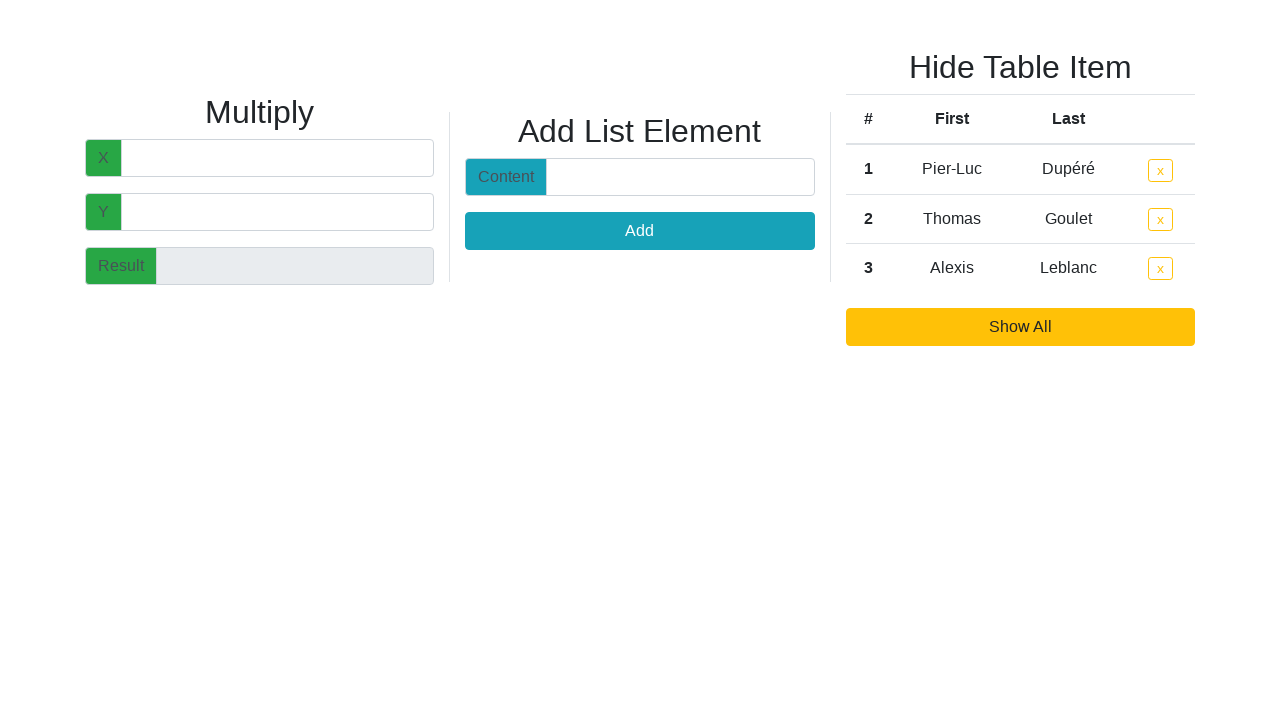

Filled x input field with '61' on #test1-x
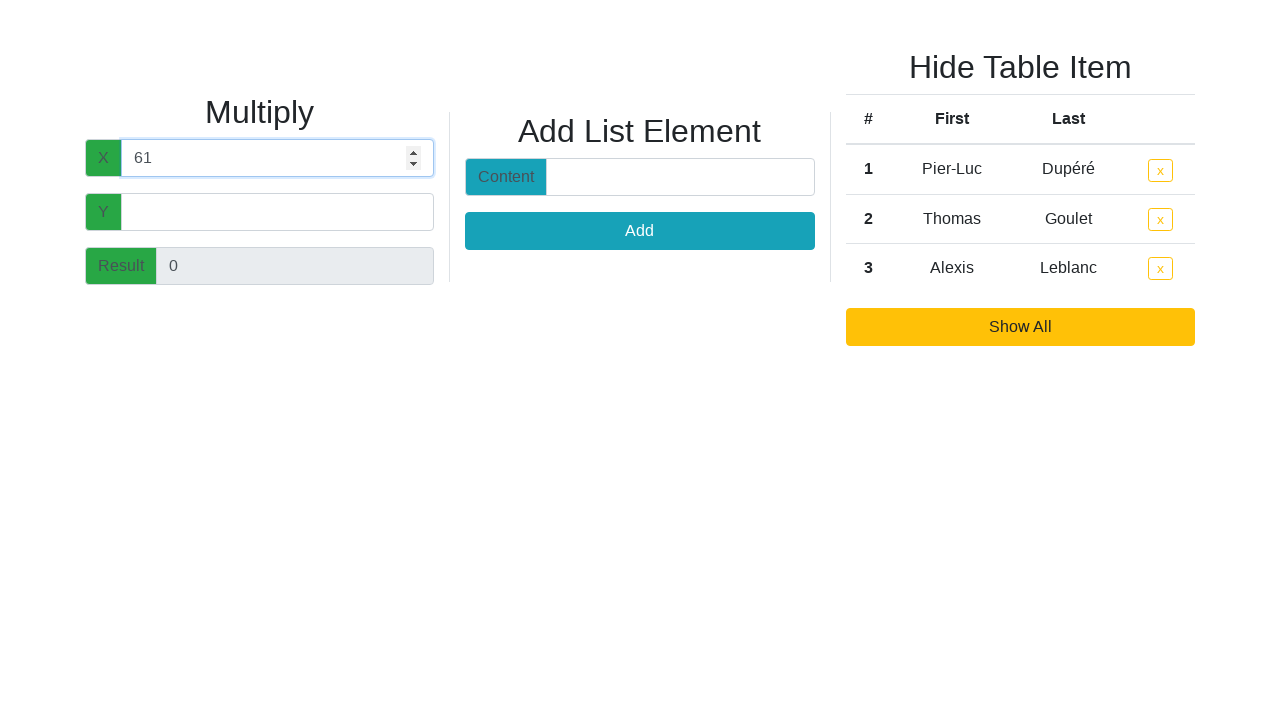

Filled y input field with '2' on #test1-y
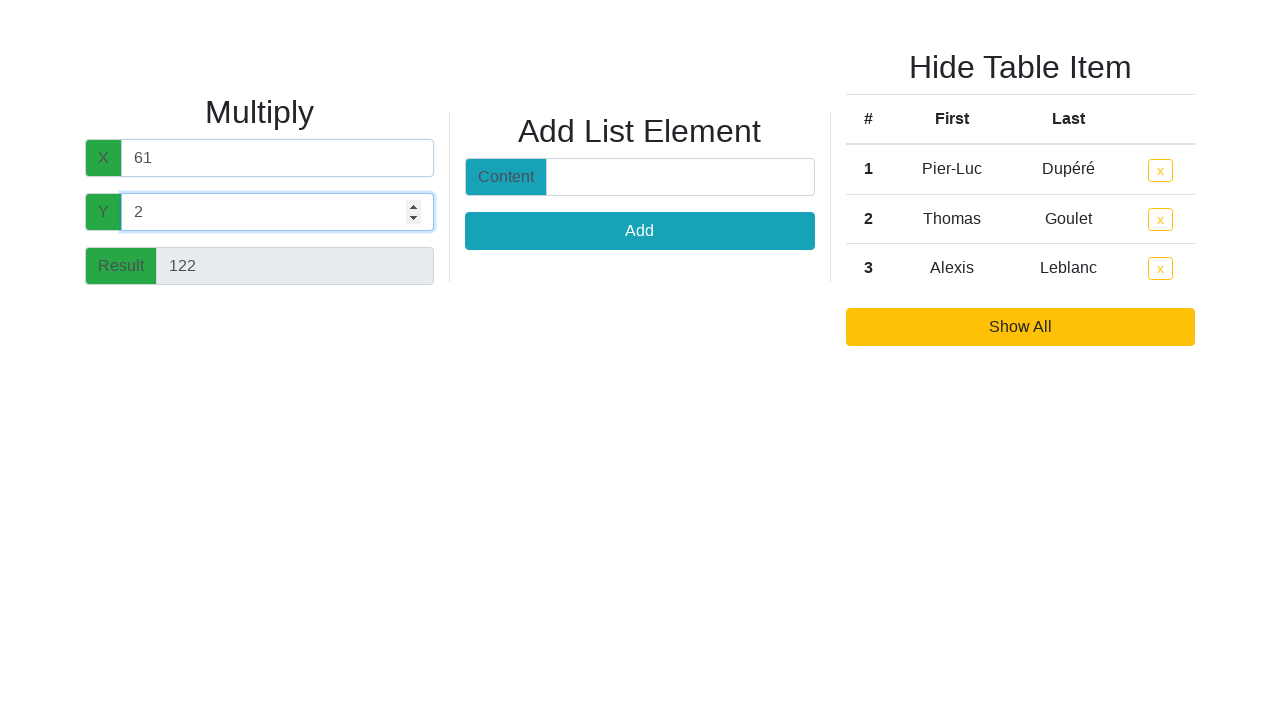

Retrieved calculated result value from result field
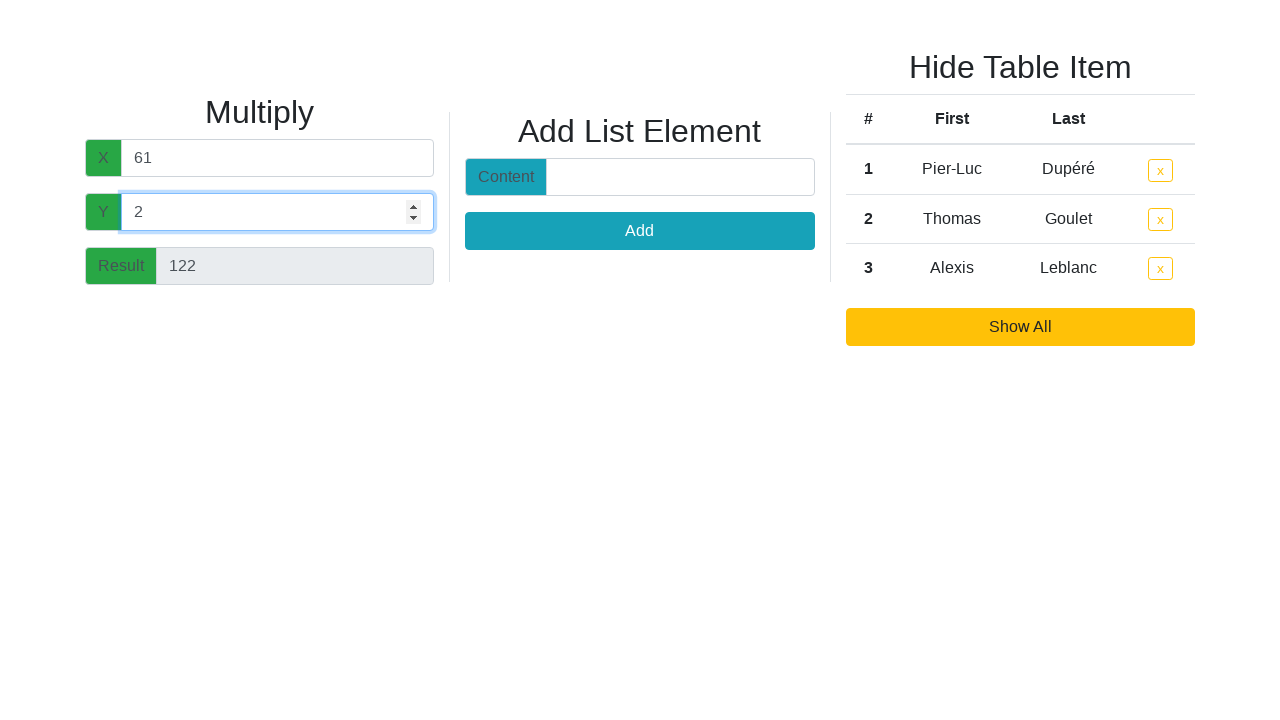

Verified multiplication result: 61 × 2 = 122
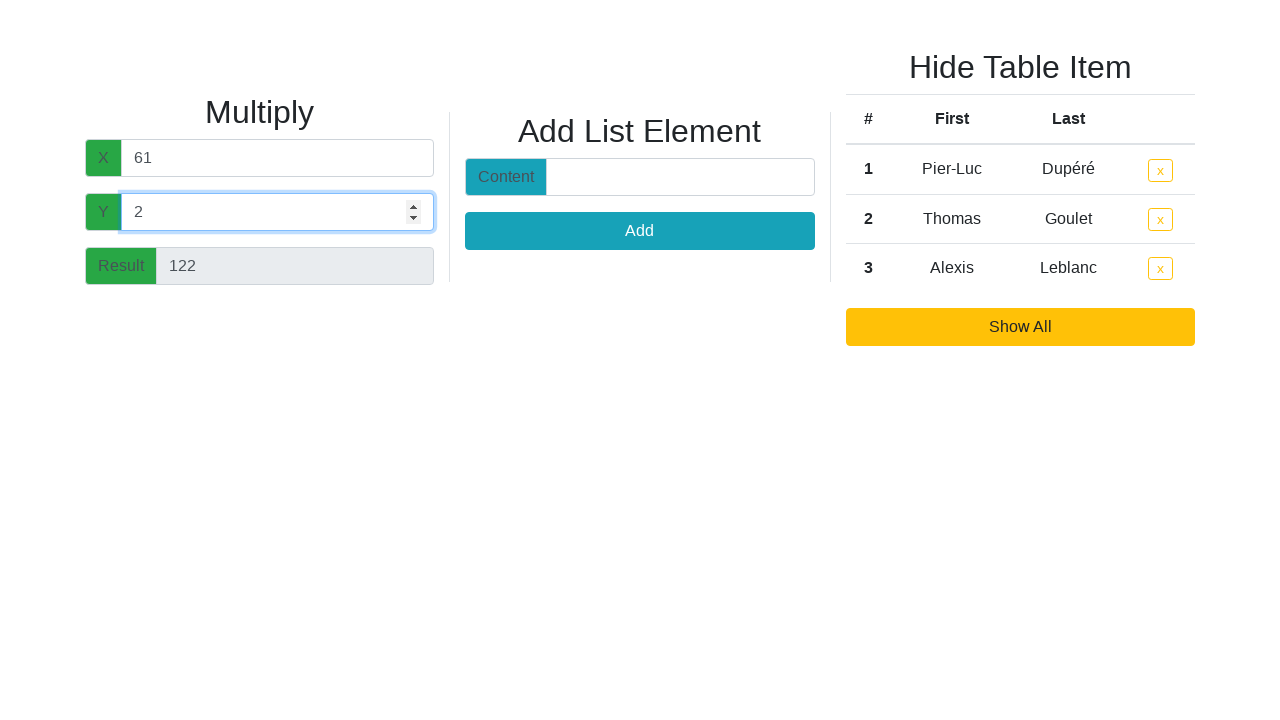

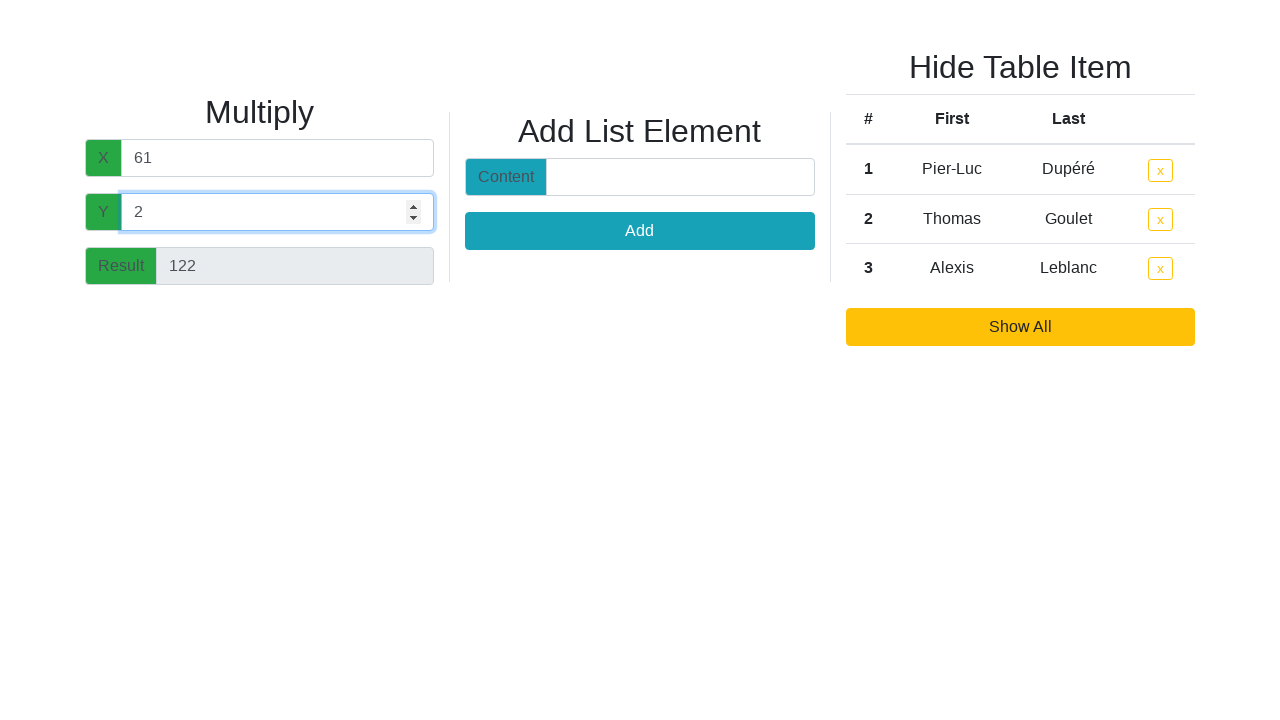